Tests multiple window handling by clicking a link that opens a new window, storing window references, and switching between them to verify page titles.

Starting URL: https://the-internet.herokuapp.com/windows

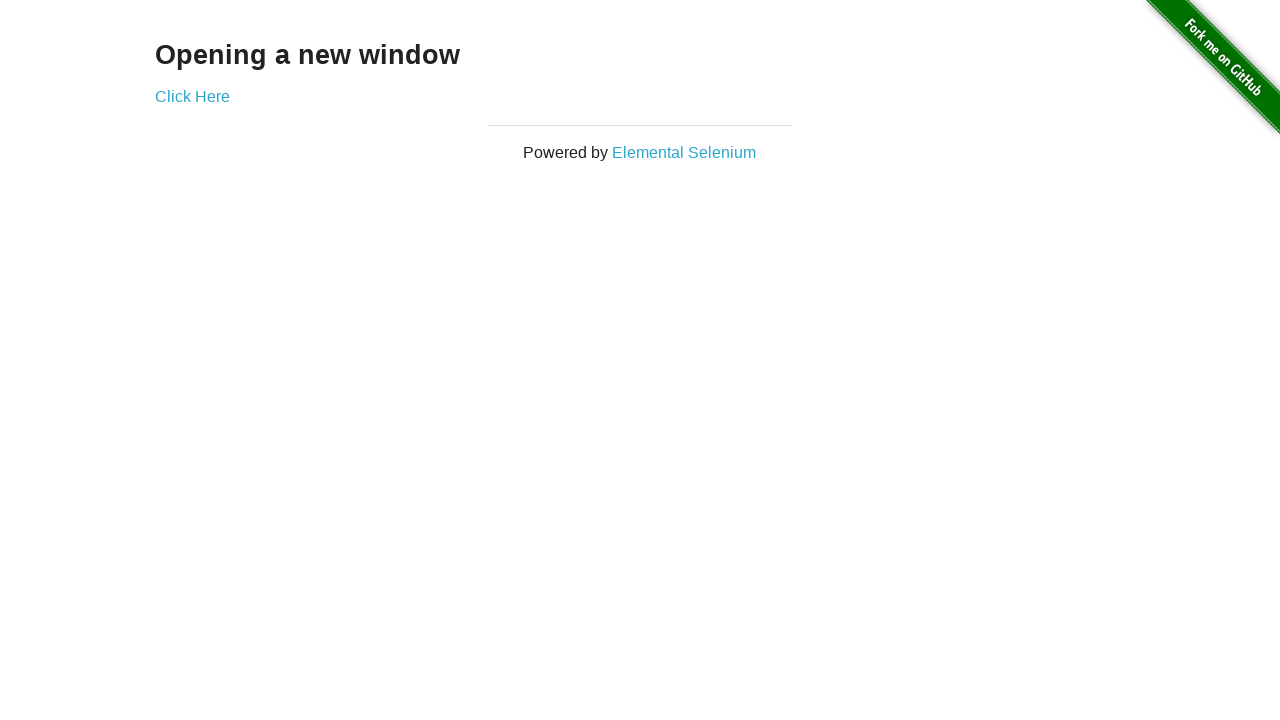

Stored reference to first page
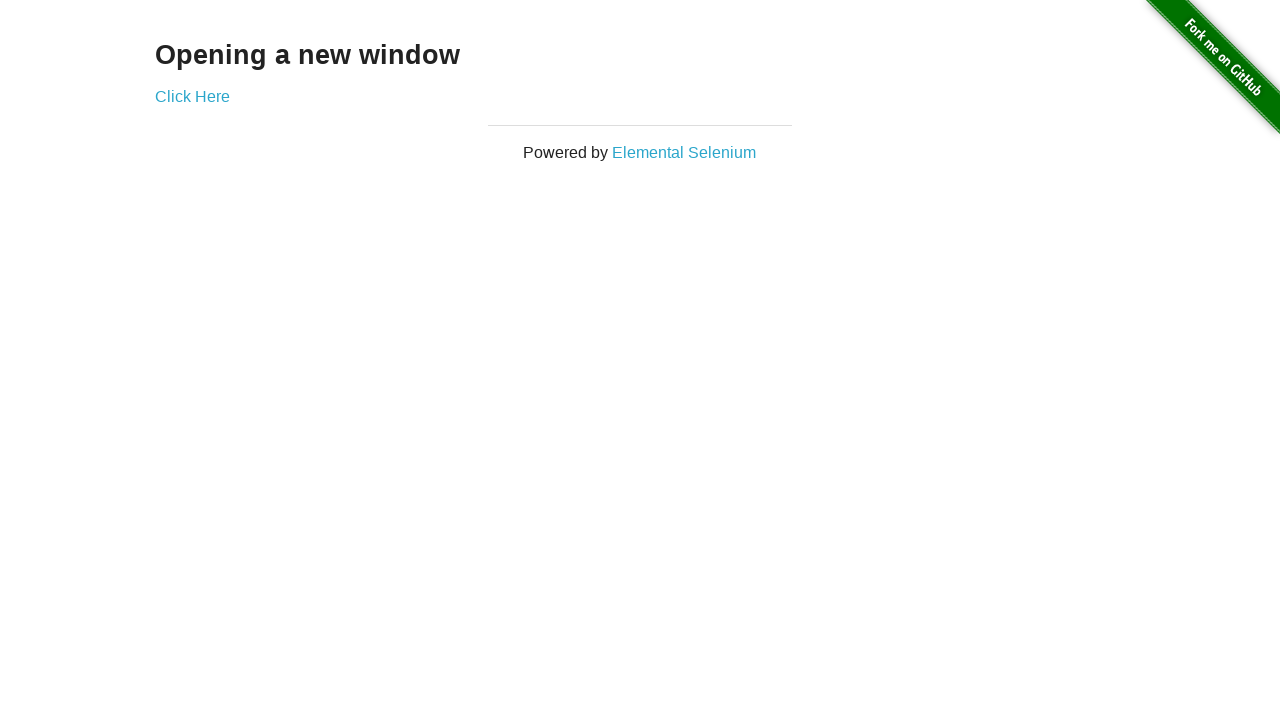

Clicked link that opens a new window at (192, 96) on .example a
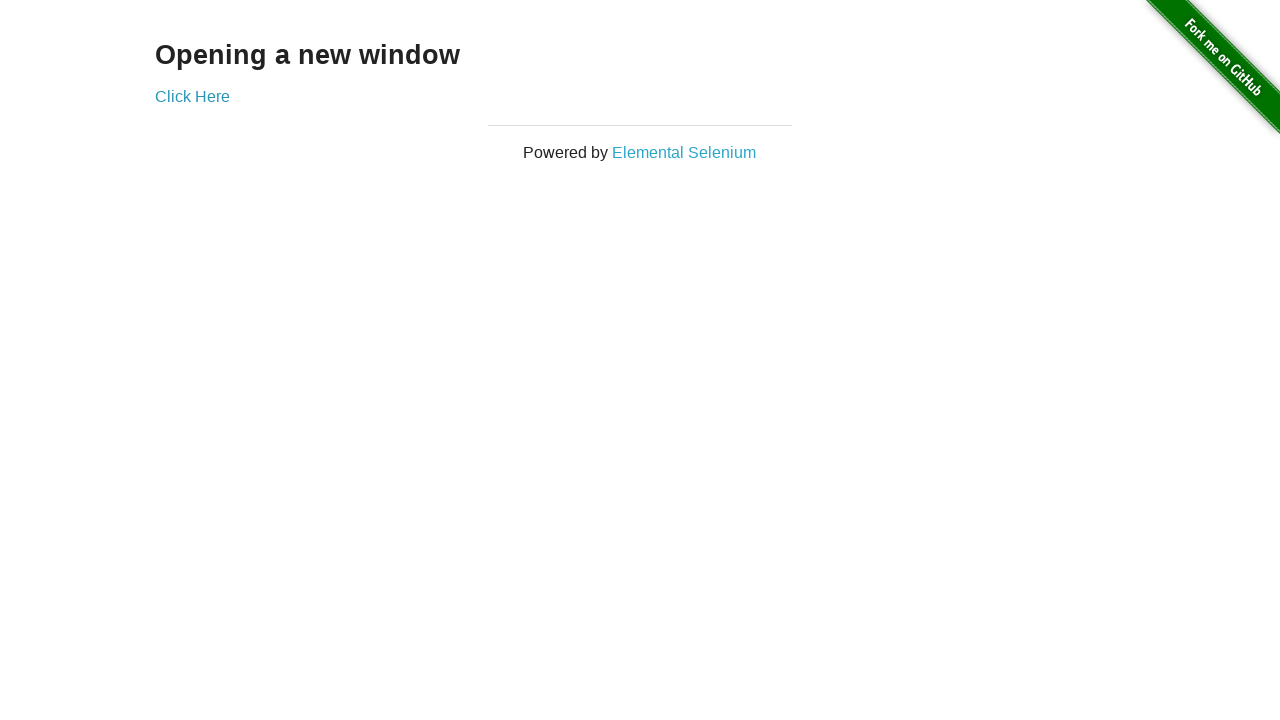

Captured reference to newly opened window
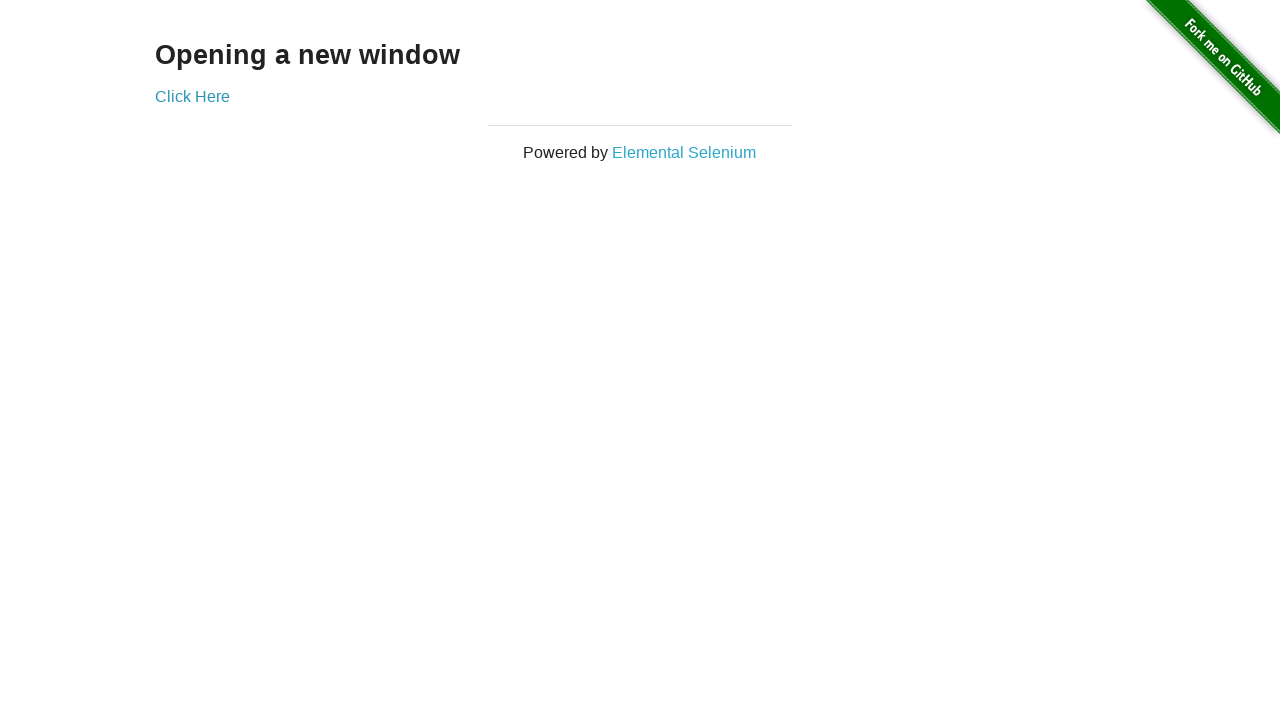

Verified first window title is 'The Internet'
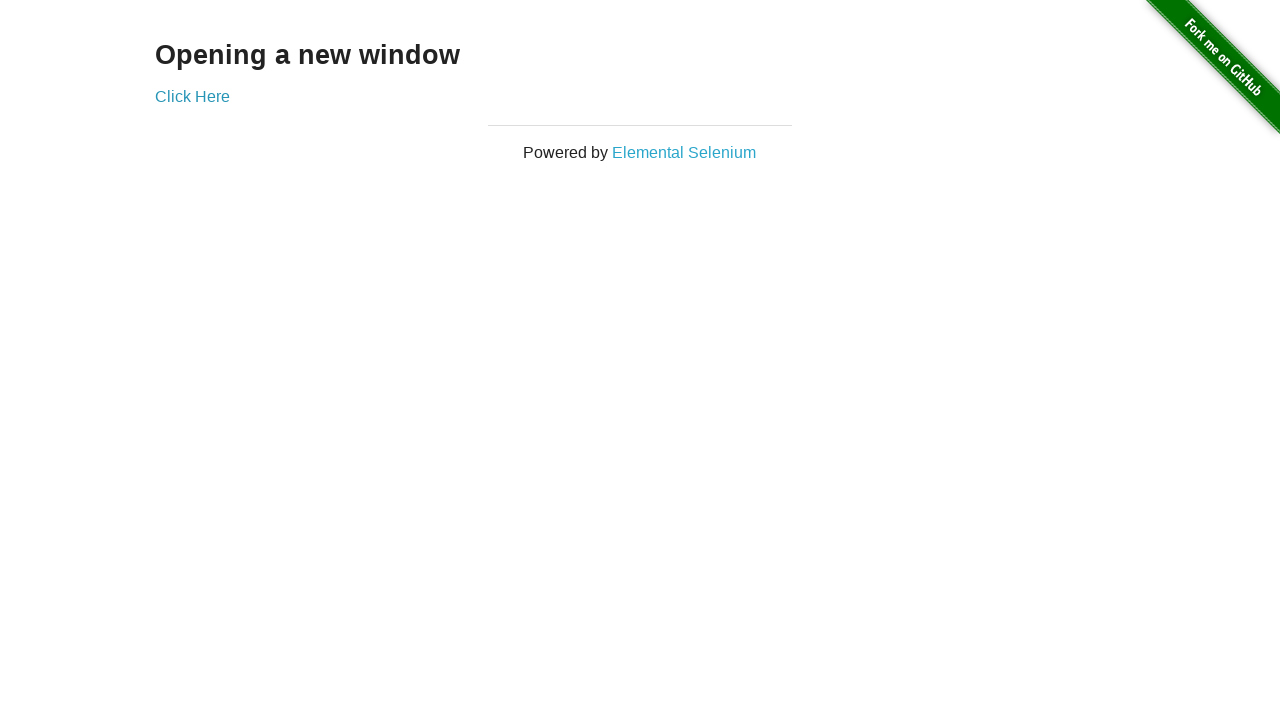

Waited for second page to load
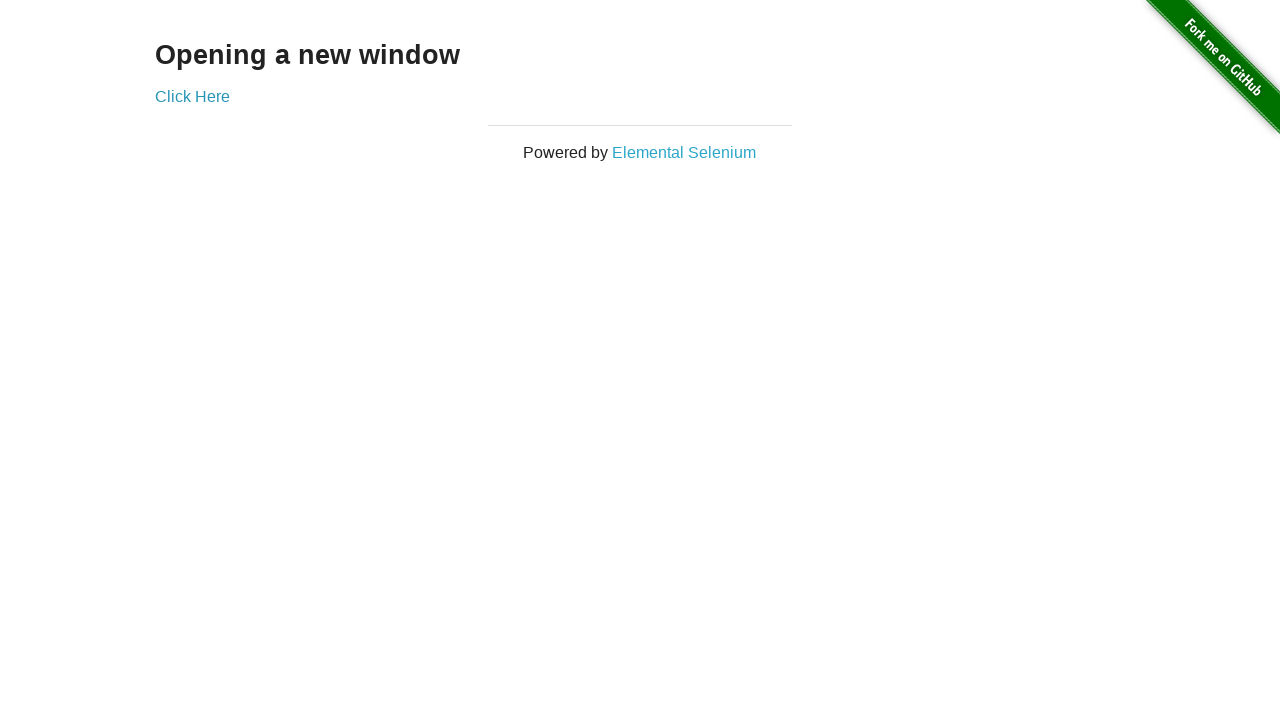

Verified second window title is 'New Window'
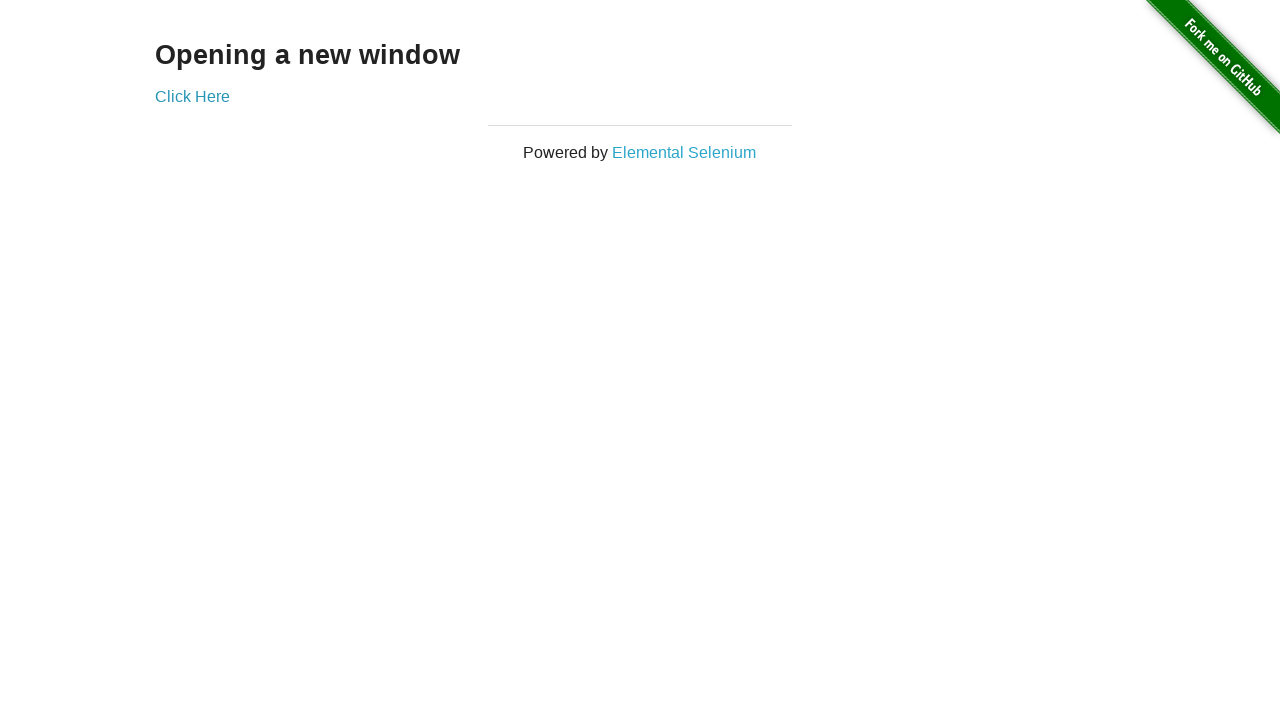

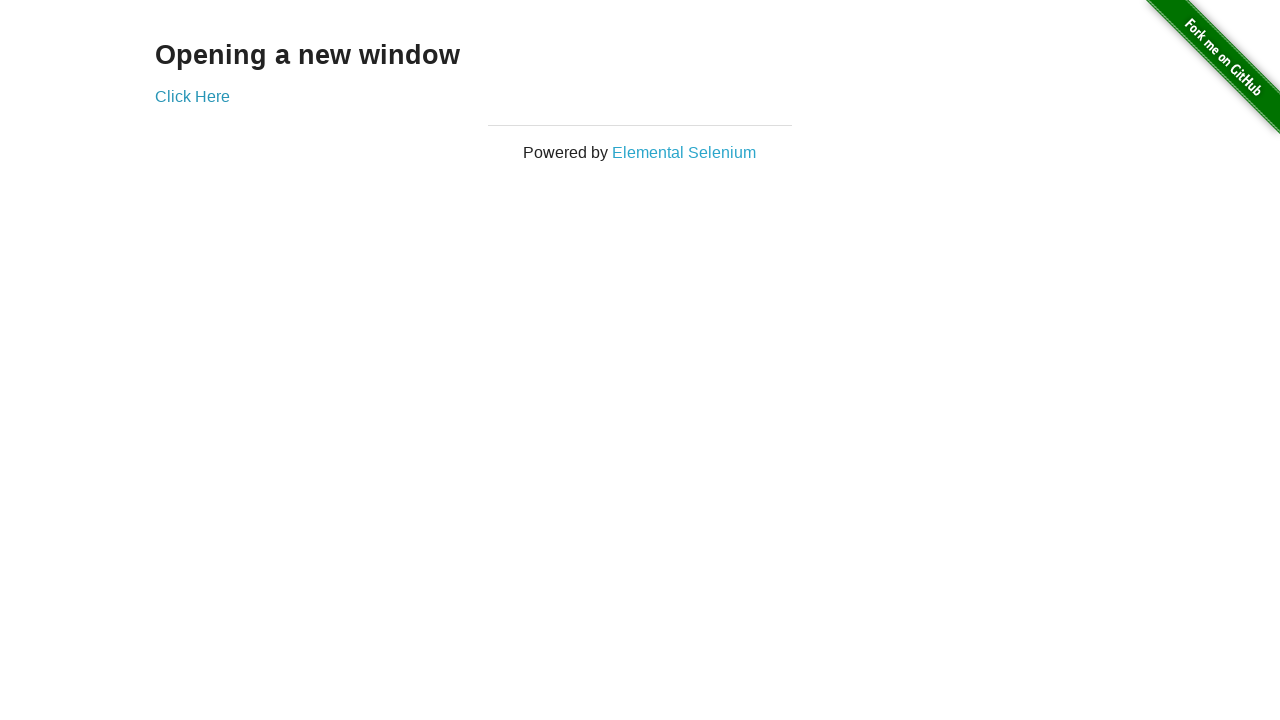